Tests element highlighting functionality by navigating to a page with many elements and applying a visual highlight (red dashed border) to a specific element to verify element targeting works correctly.

Starting URL: http://the-internet.herokuapp.com/large

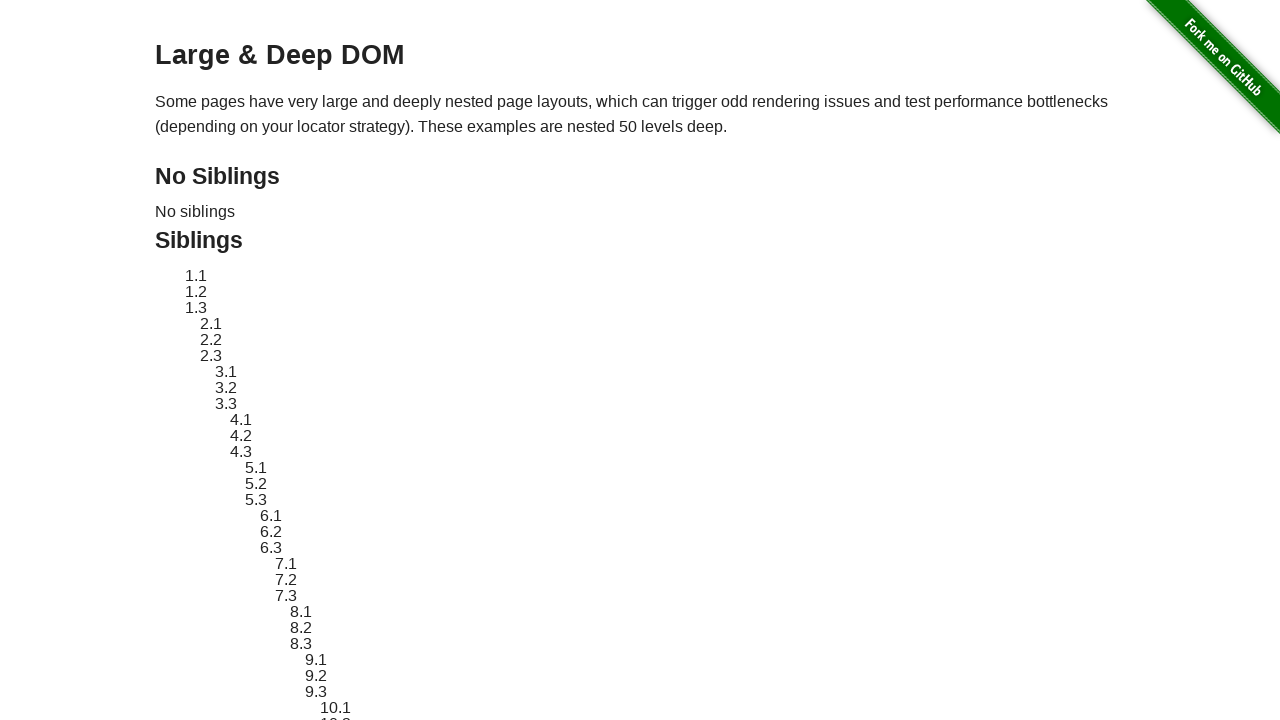

Located target element with ID sibling-2.3
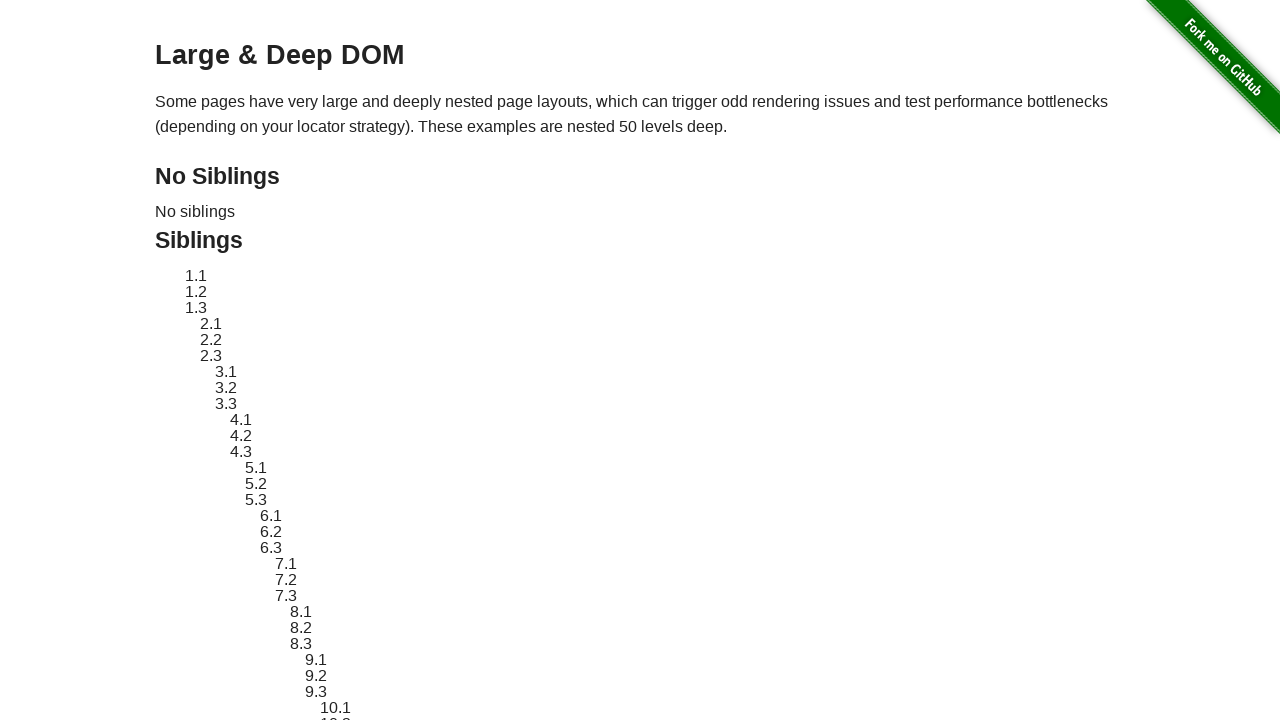

Target element became visible
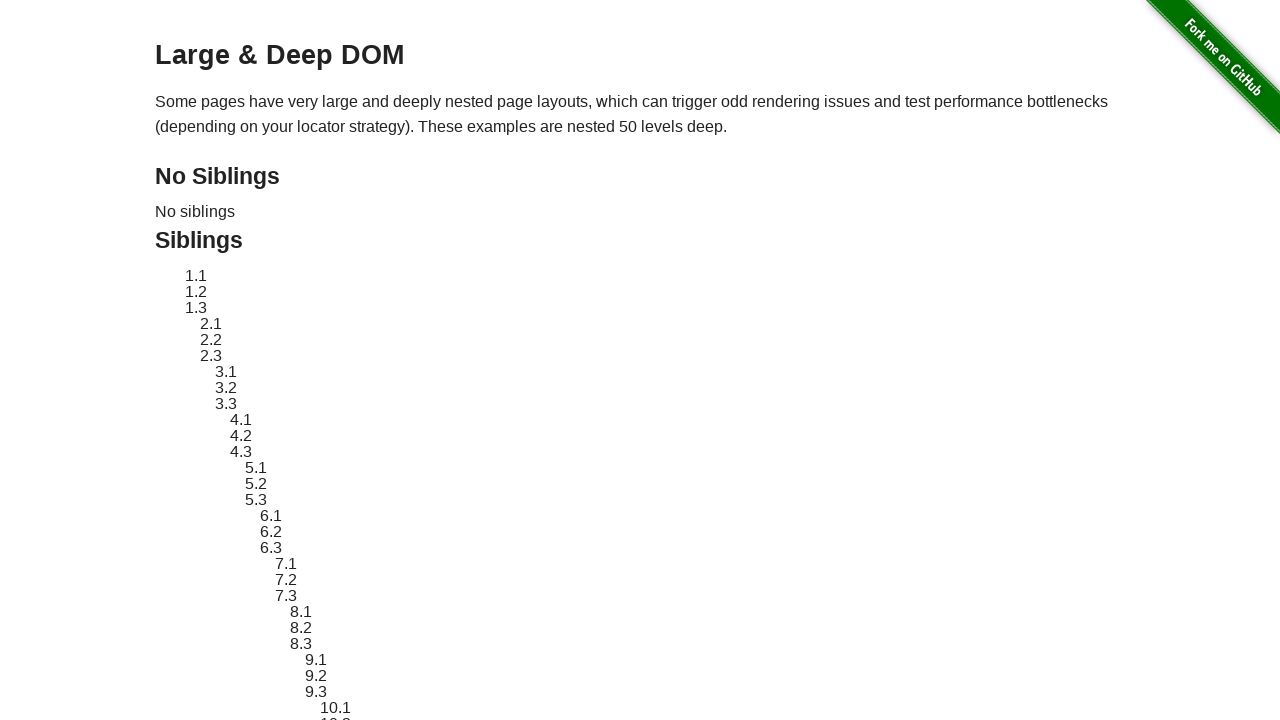

Retrieved original style attribute of target element
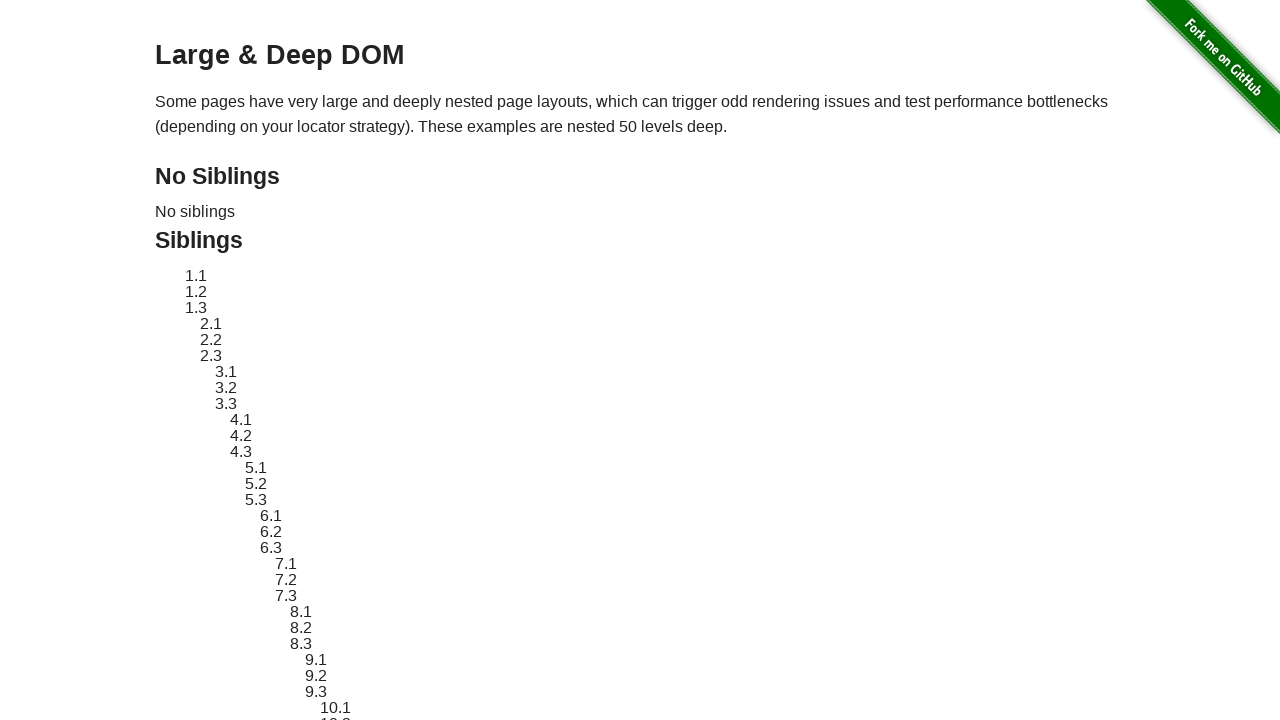

Applied red dashed border highlight to target element
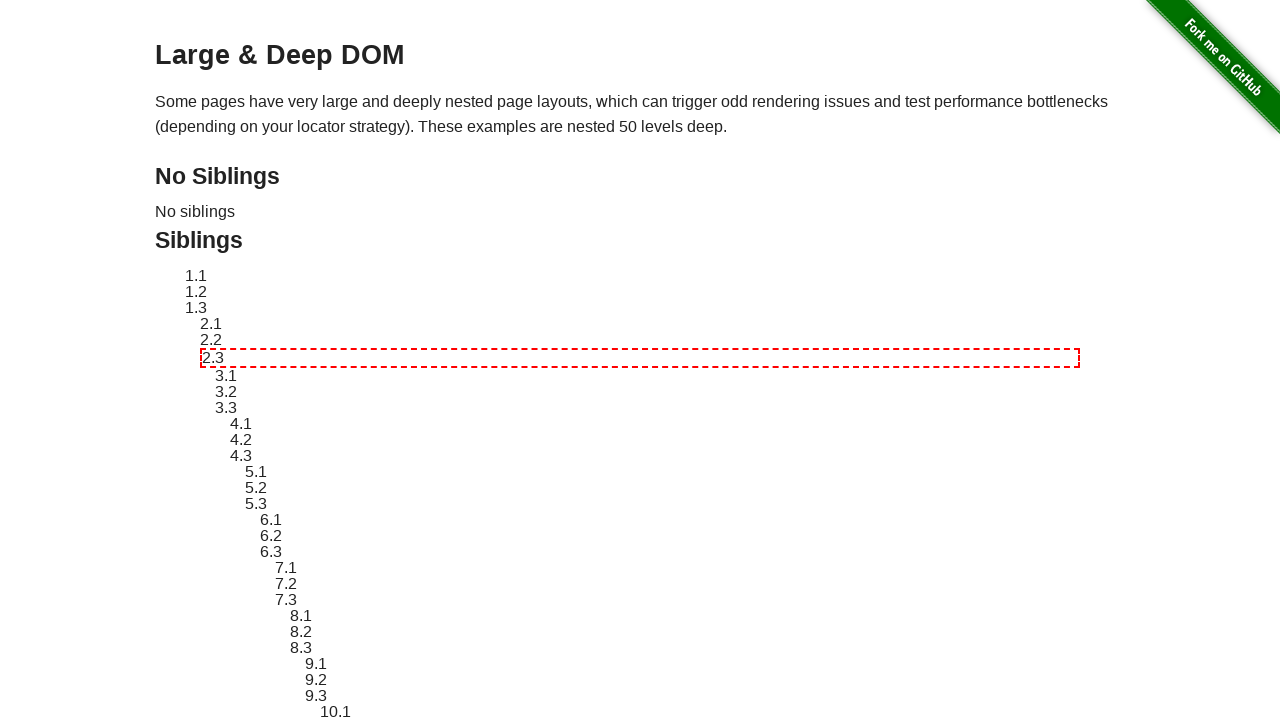

Waited 1 second to observe the highlight
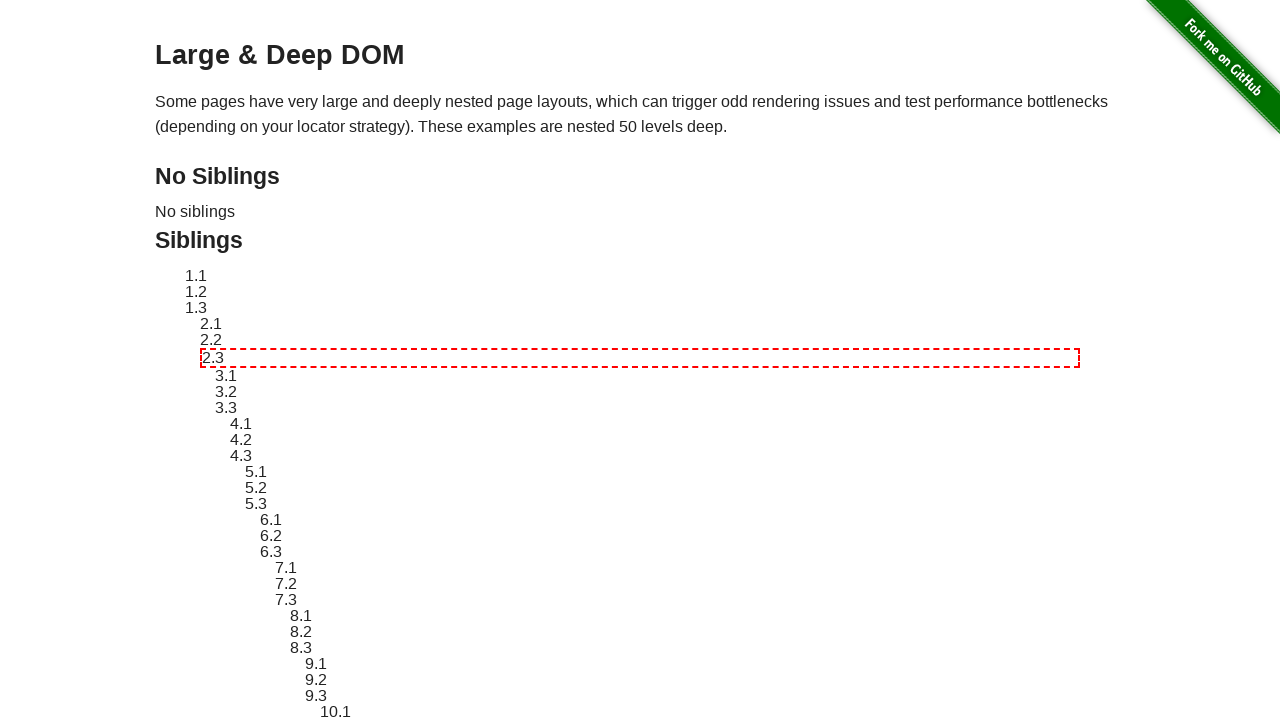

Reverted target element style to original state
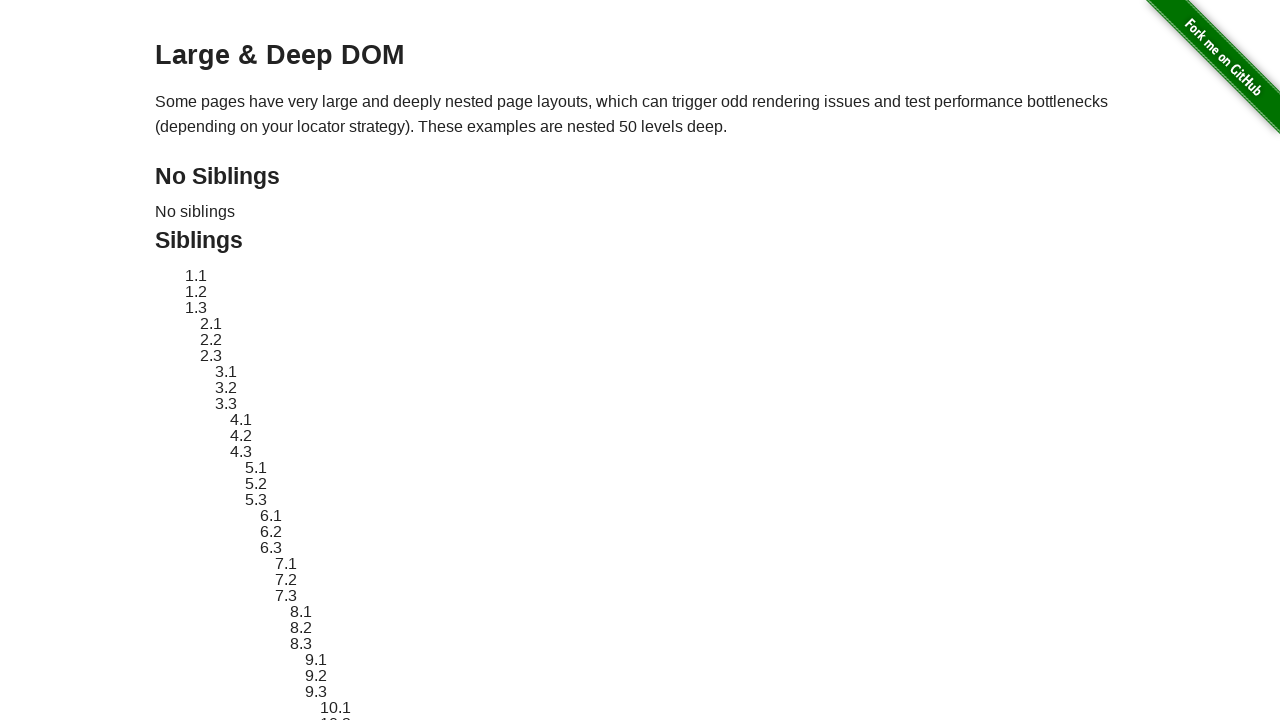

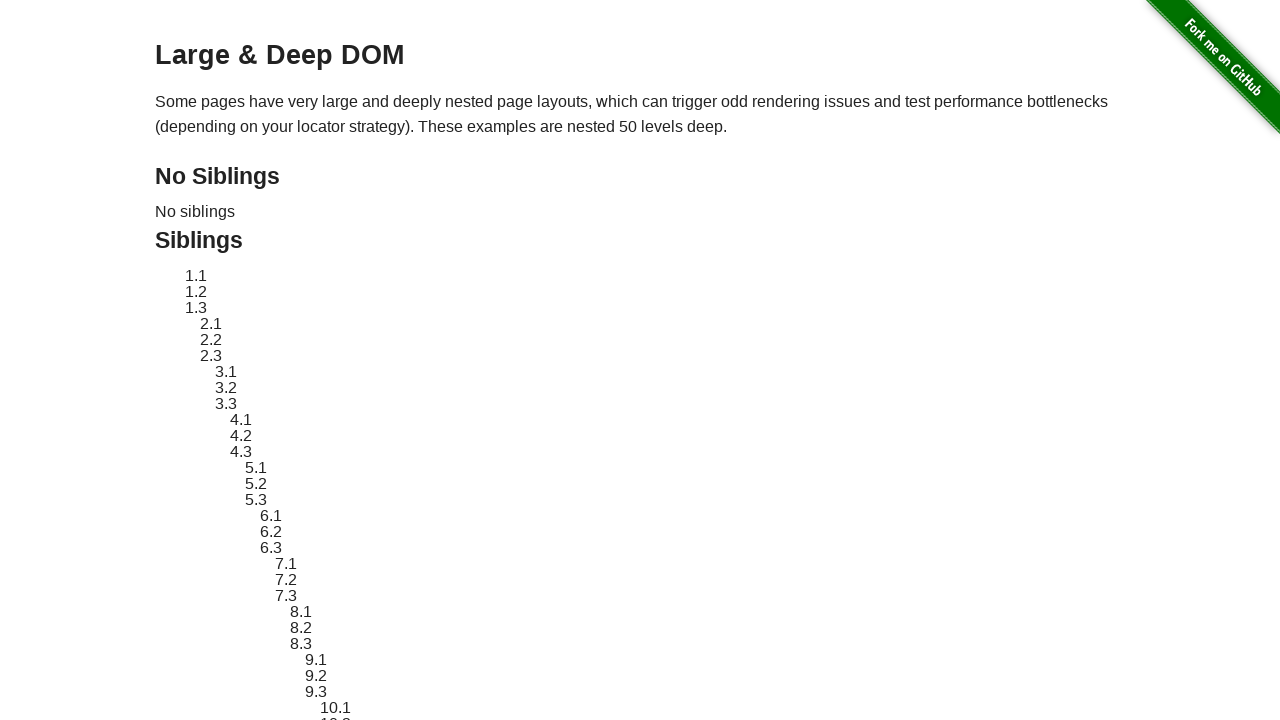